Fills out a practice form on demoqa.com using a combination of clicks, keyboard navigation, and form inputs including first name, last name, email, gender, mobile number, date of birth, subjects, hobbies, and address fields, then submits the form.

Starting URL: https://demoqa.com

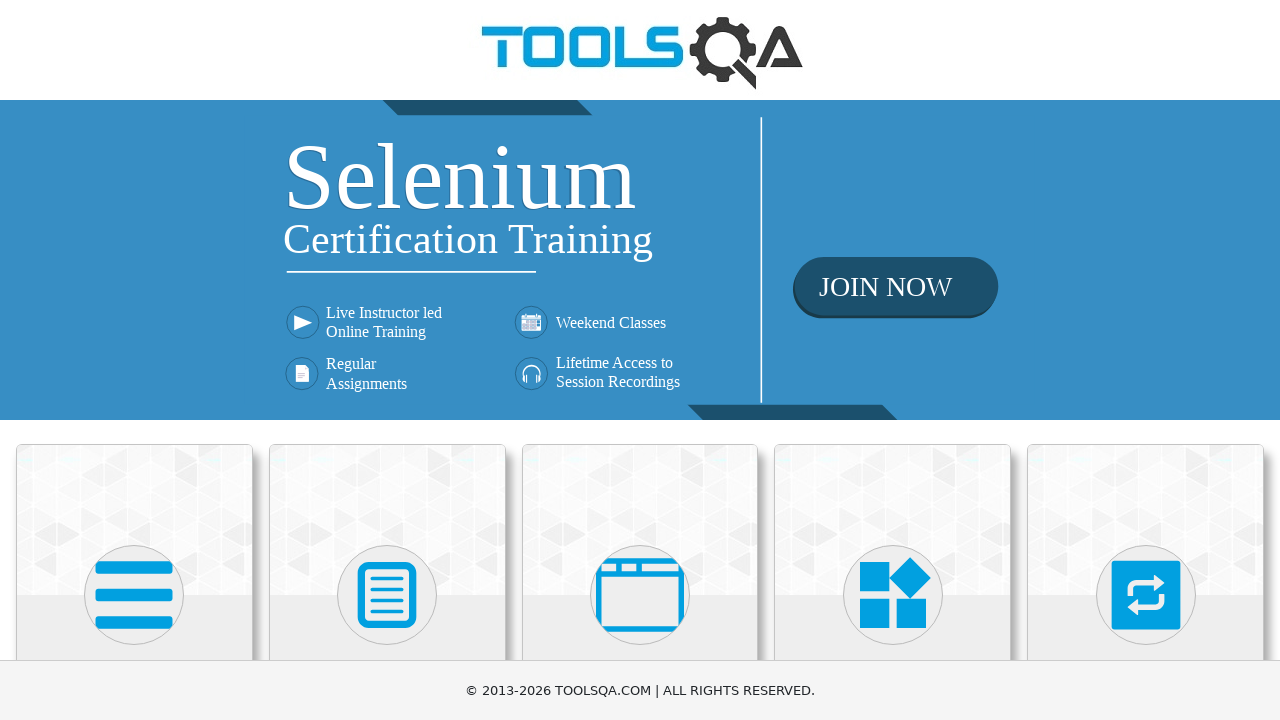

Clicked on Forms section at (387, 360) on xpath=//h5[text()='Forms']
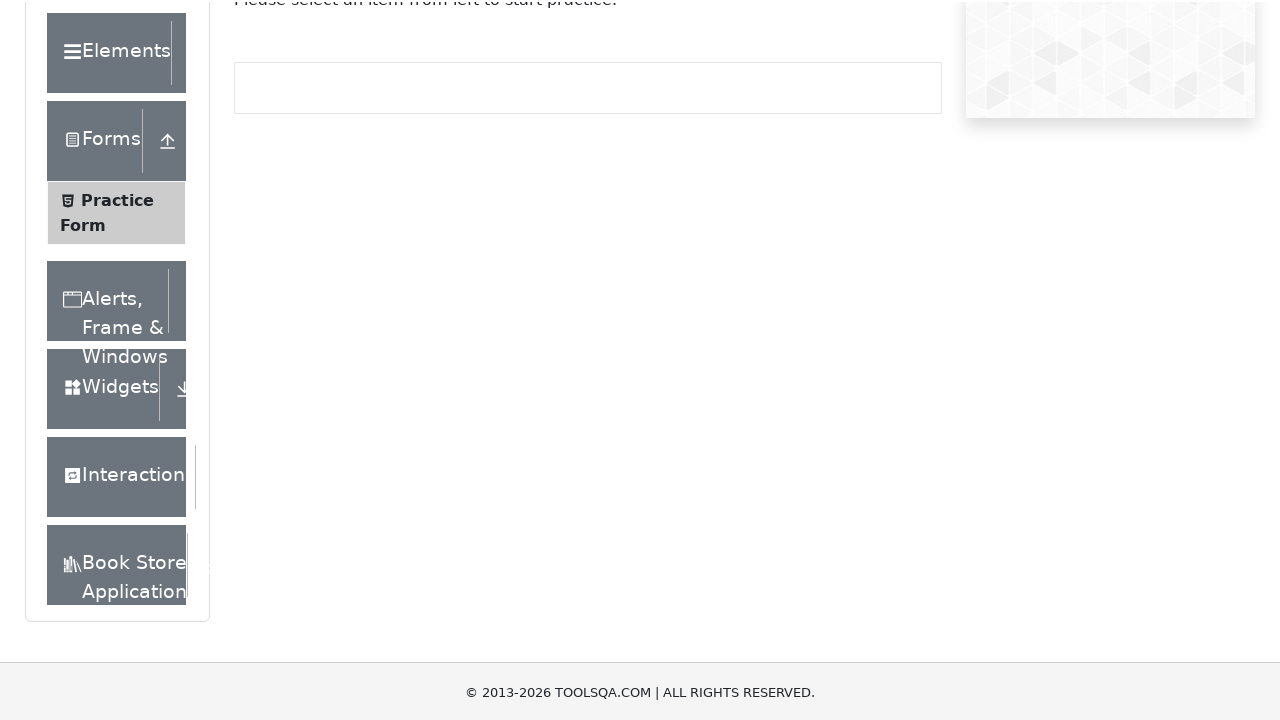

Clicked on Practice Form at (117, 336) on xpath=//span[text()='Practice Form']
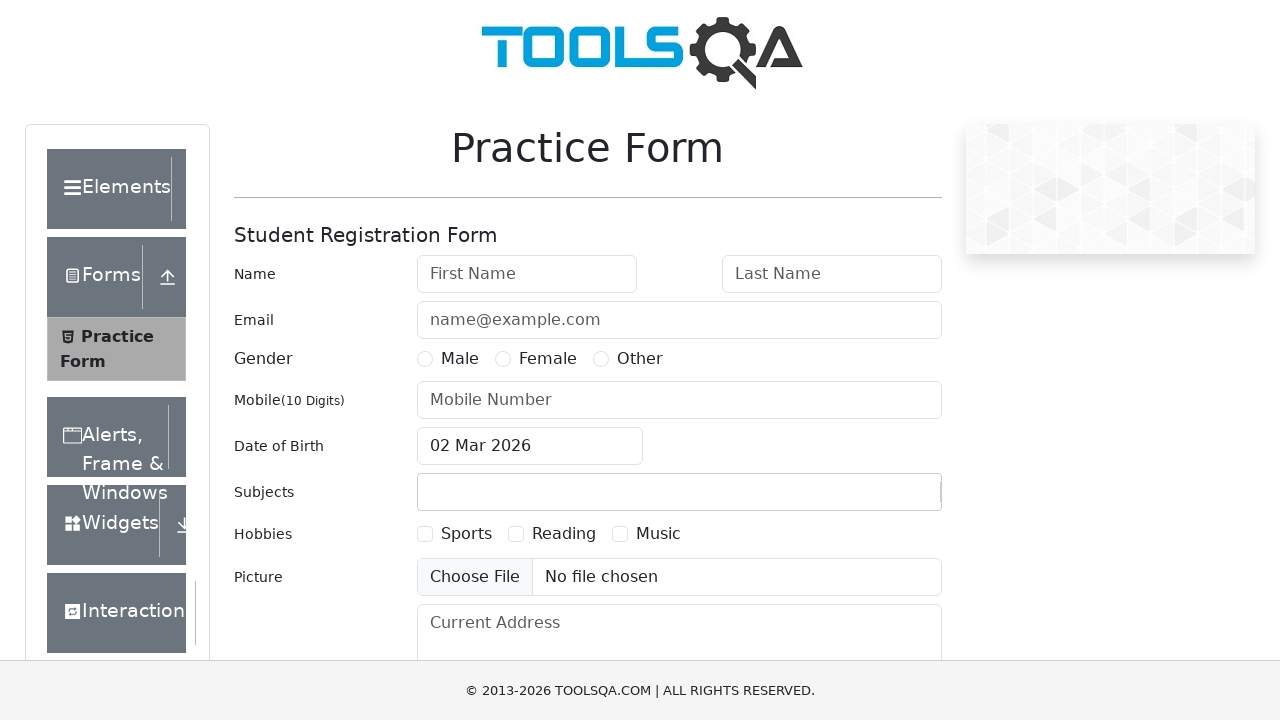

Filled first name field with 'Tester1' on #firstName
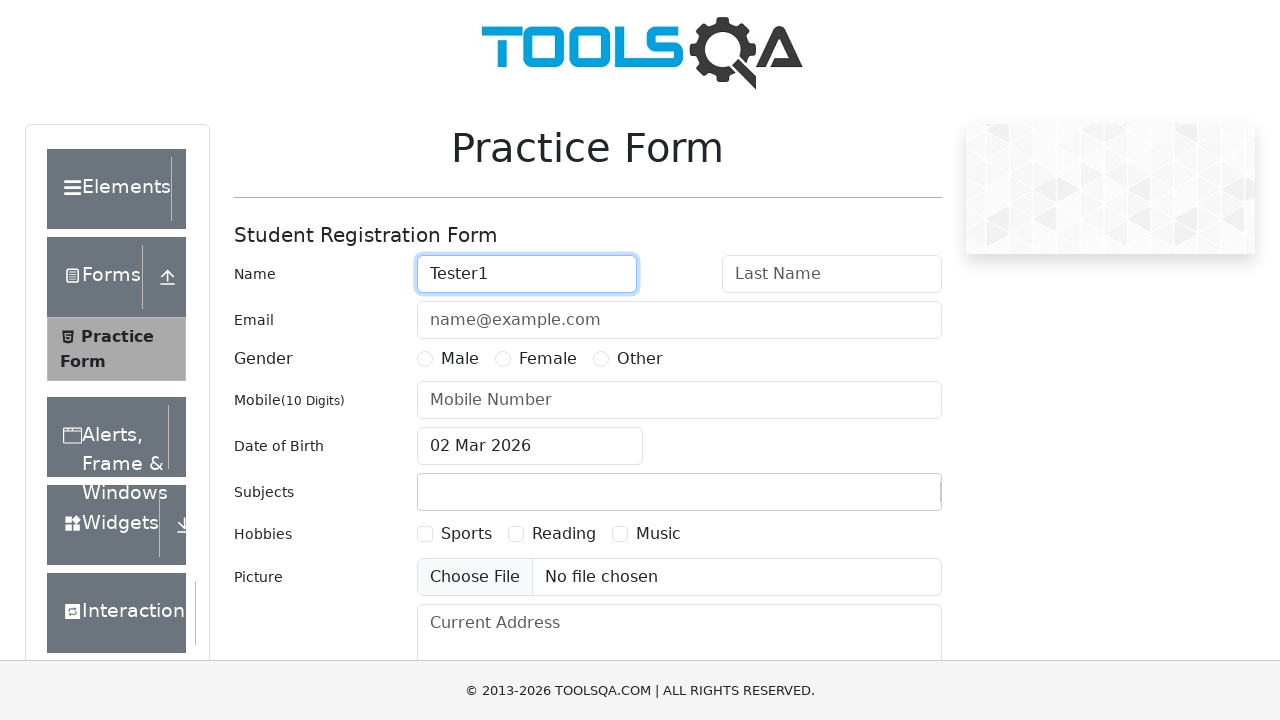

Filled last name field with 'Tester2' on #lastName
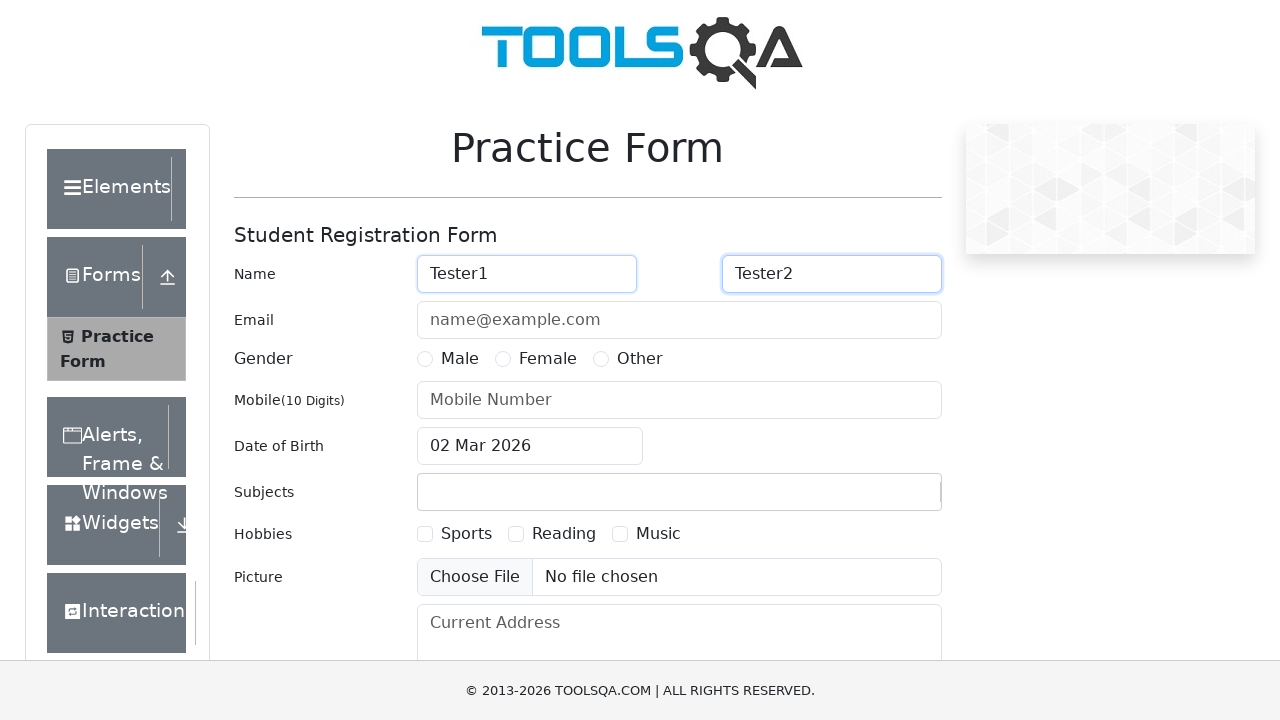

Filled email field with 'tester@gmail.com' on #userEmail
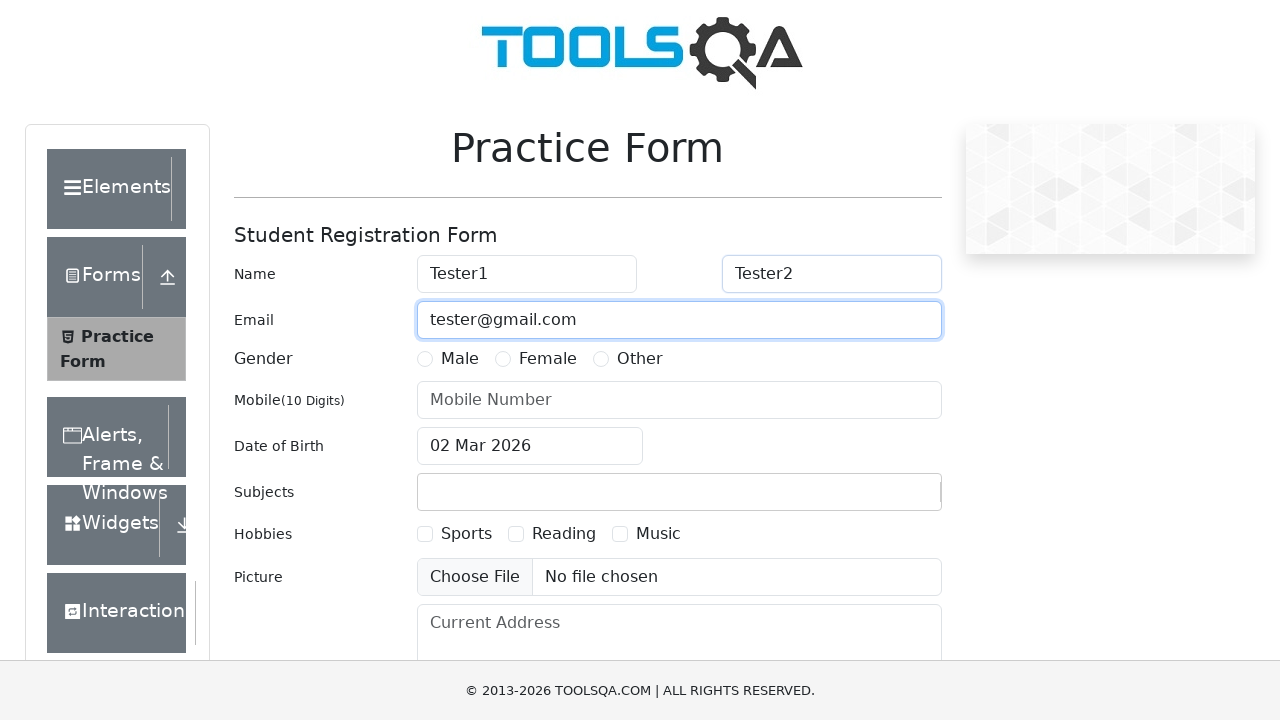

Selected Male gender radio button at (460, 359) on label[for='gender-radio-1']
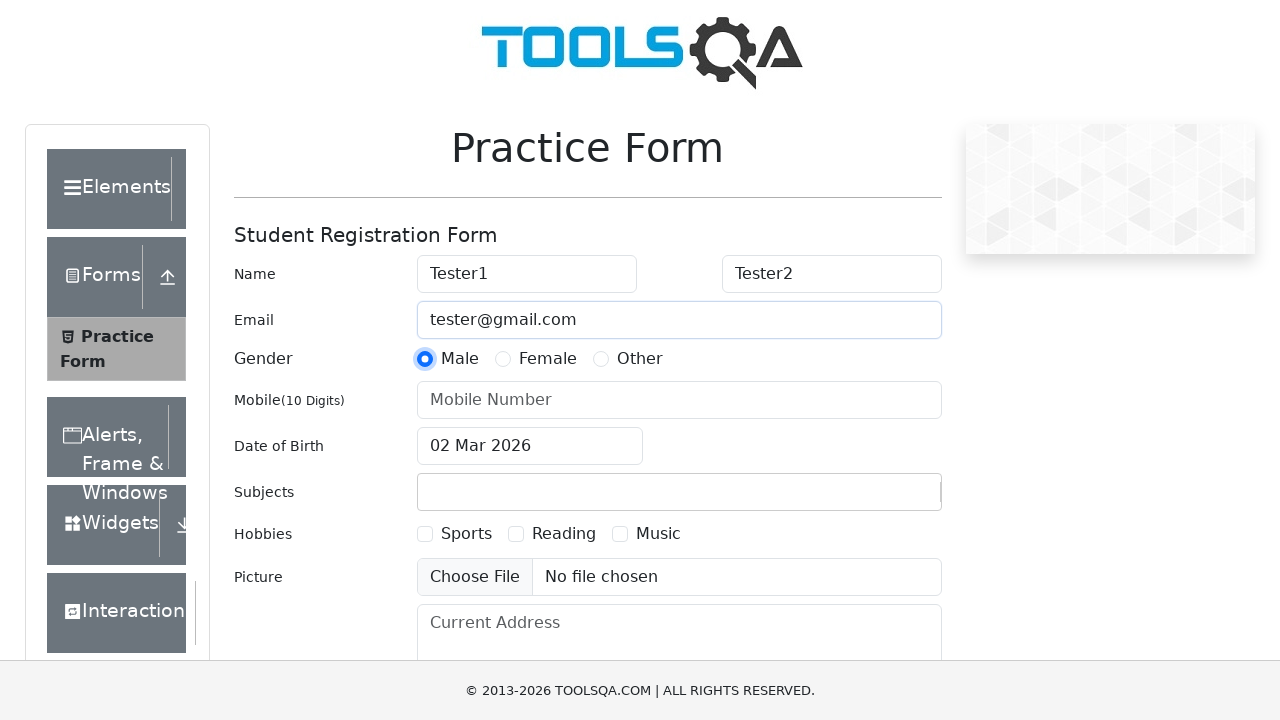

Filled mobile number field with '9876543210' on #userNumber
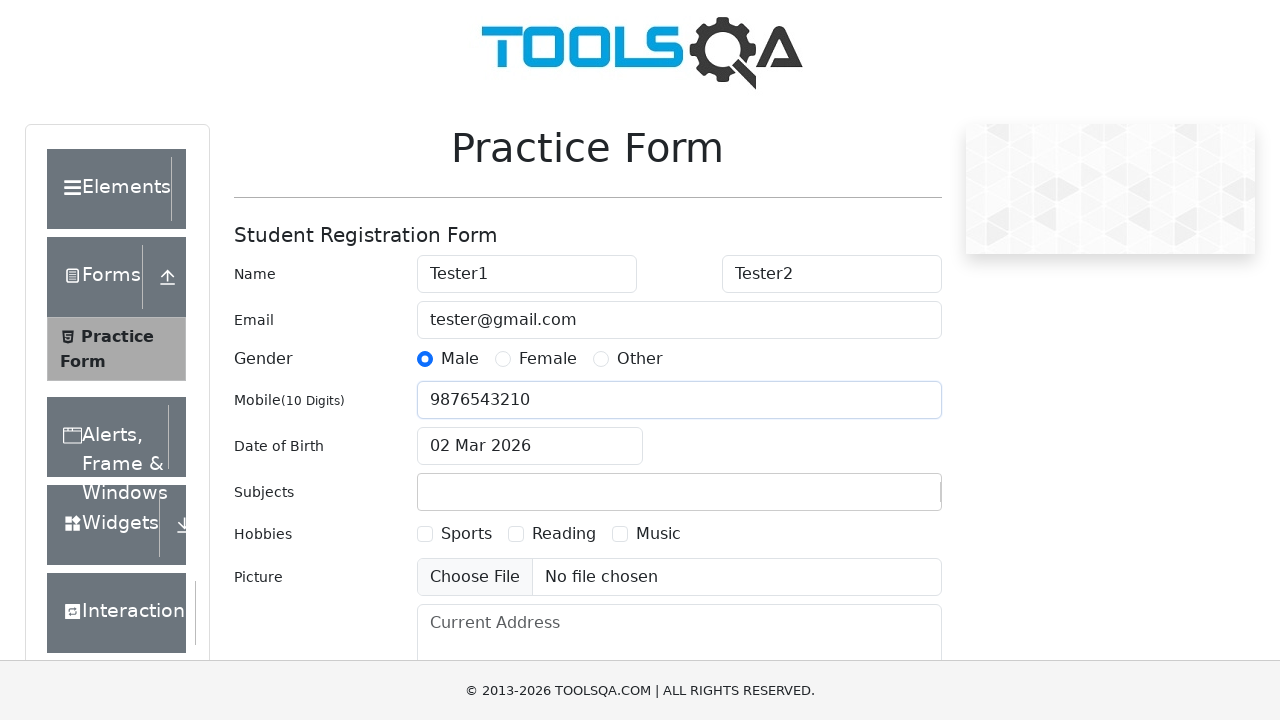

Clicked on date of birth field to open date picker at (530, 446) on #dateOfBirthInput
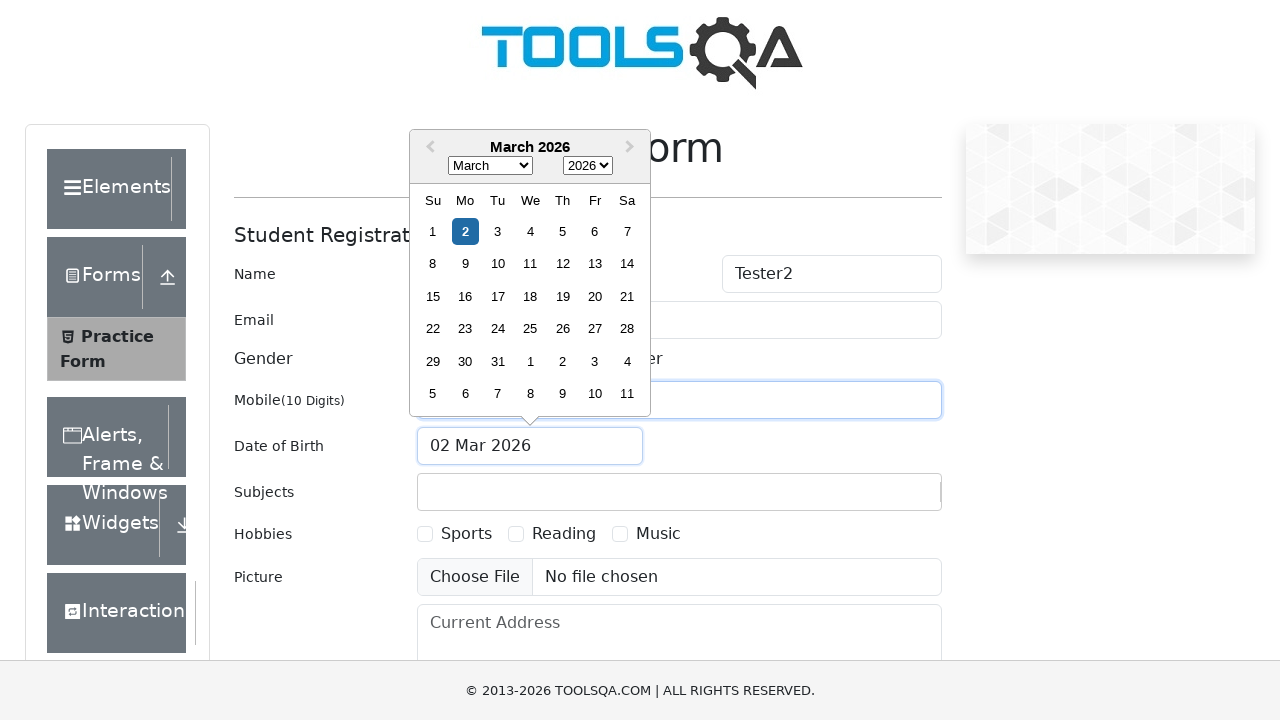

Closed date picker with Escape key
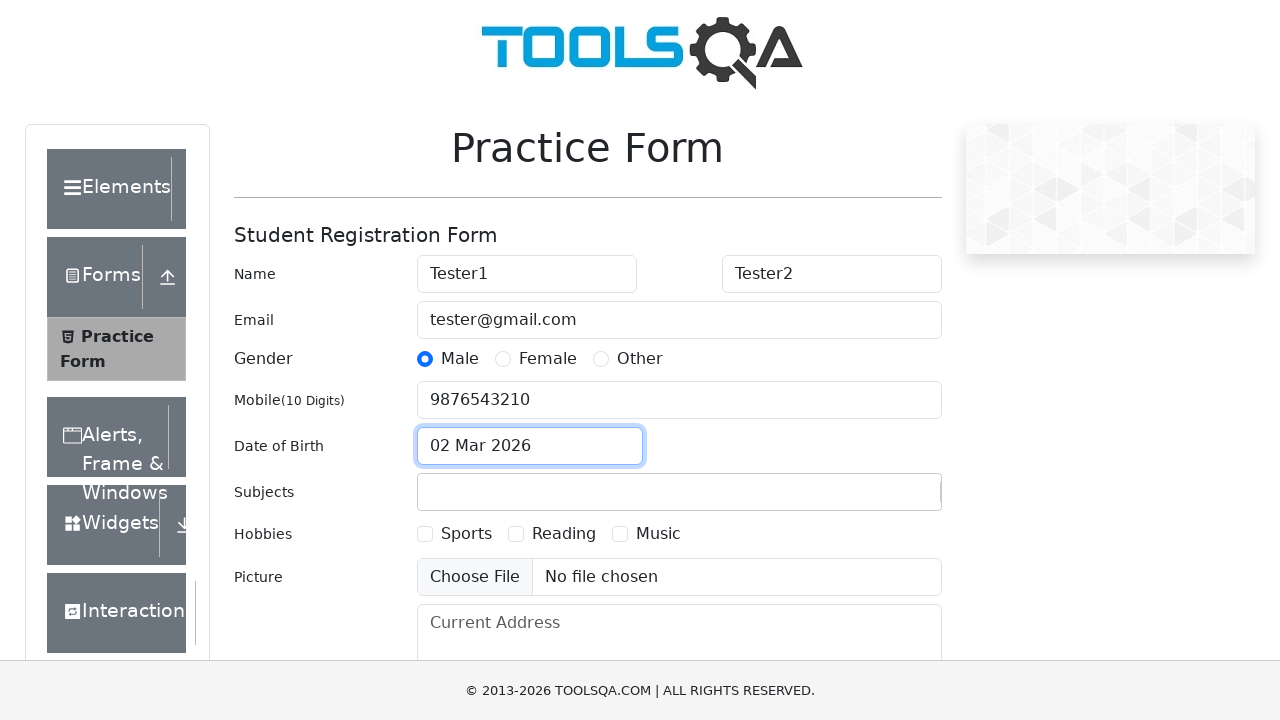

Clicked on subjects autocomplete field at (679, 492) on .subjects-auto-complete__control
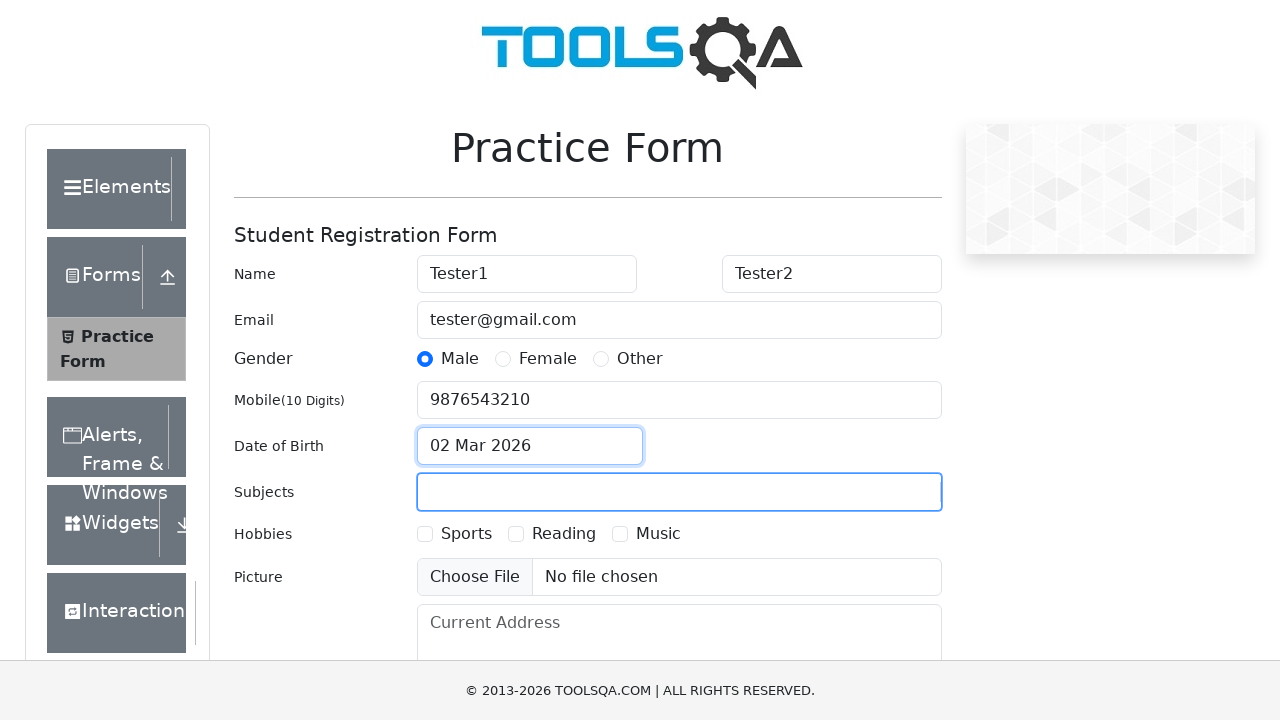

Typed 'Maths' in subjects field
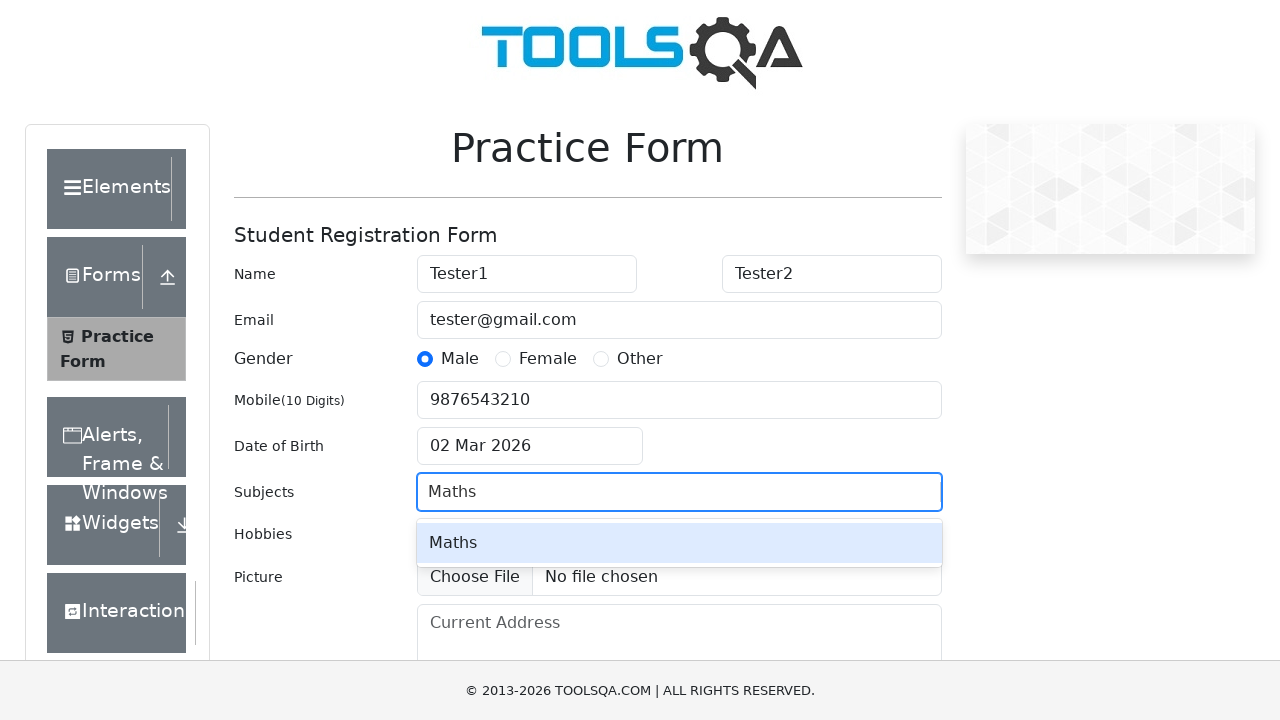

Pressed Enter to confirm subject selection
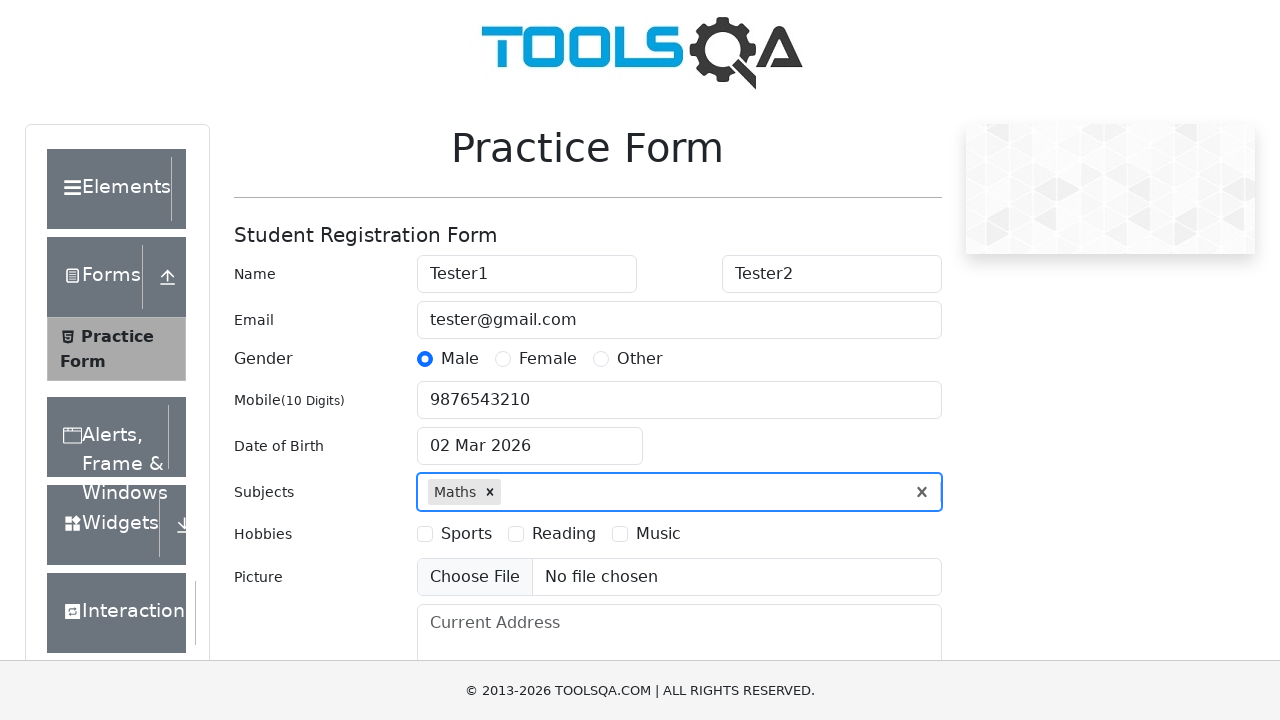

Scrolled down 500 pixels to view more form elements
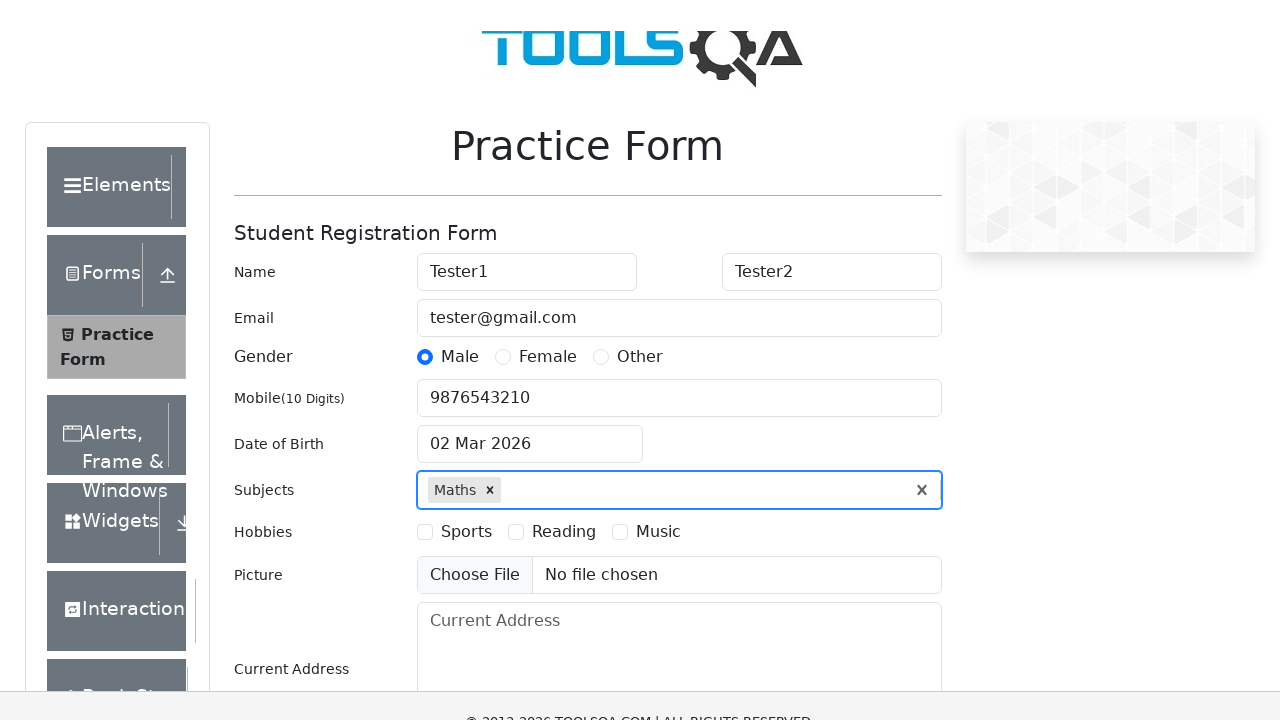

Selected first hobby checkbox at (466, 206) on label[for='hobbies-checkbox-1']
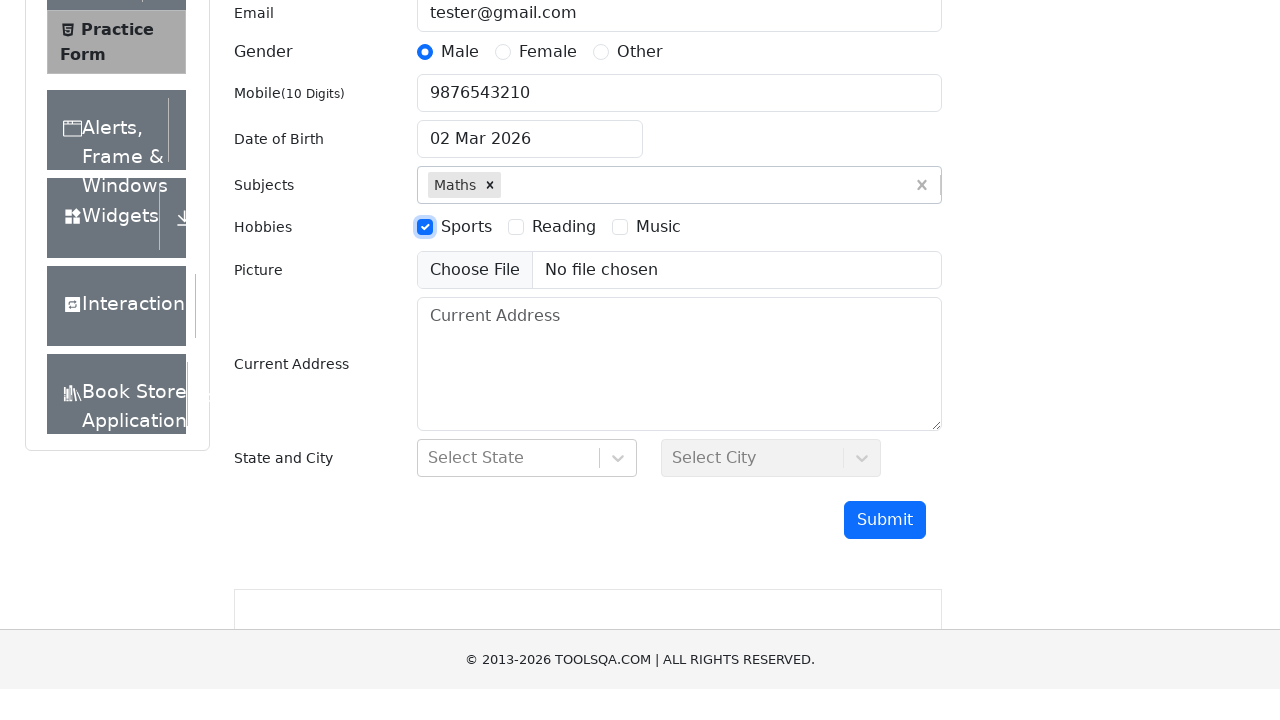

Selected second hobby checkbox at (564, 360) on label[for='hobbies-checkbox-2']
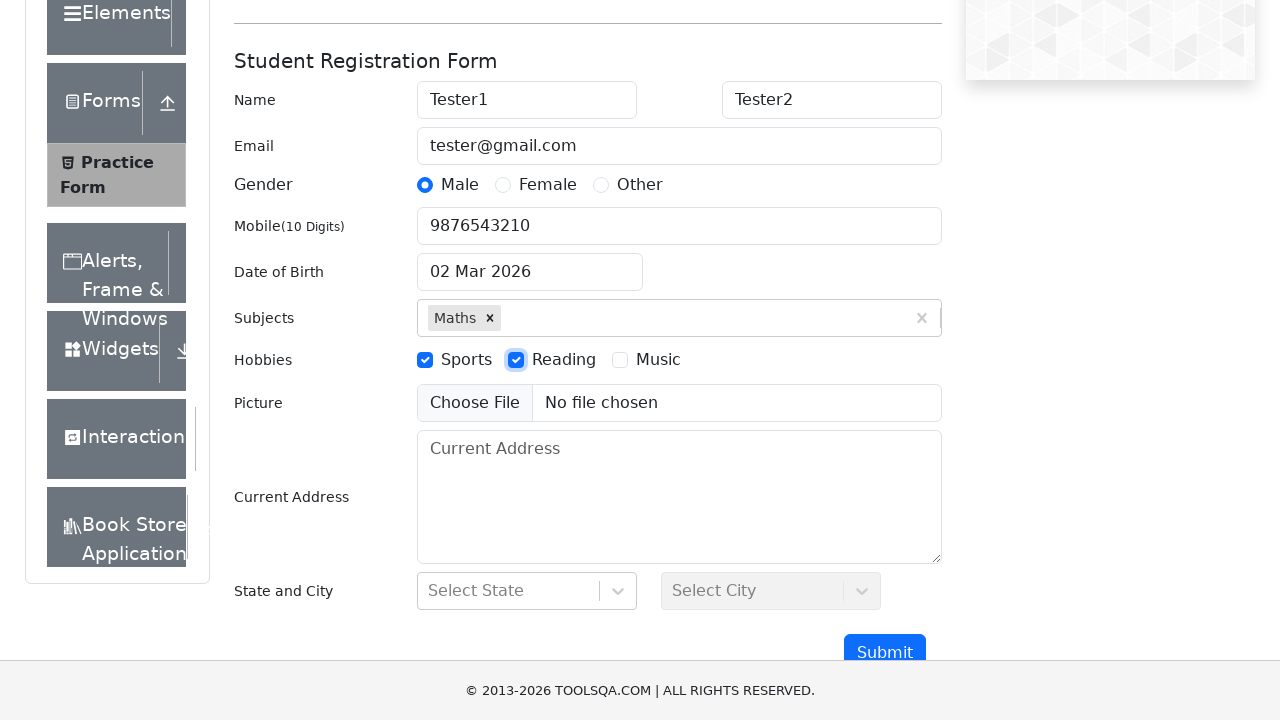

Selected third hobby checkbox at (658, 360) on label[for='hobbies-checkbox-3']
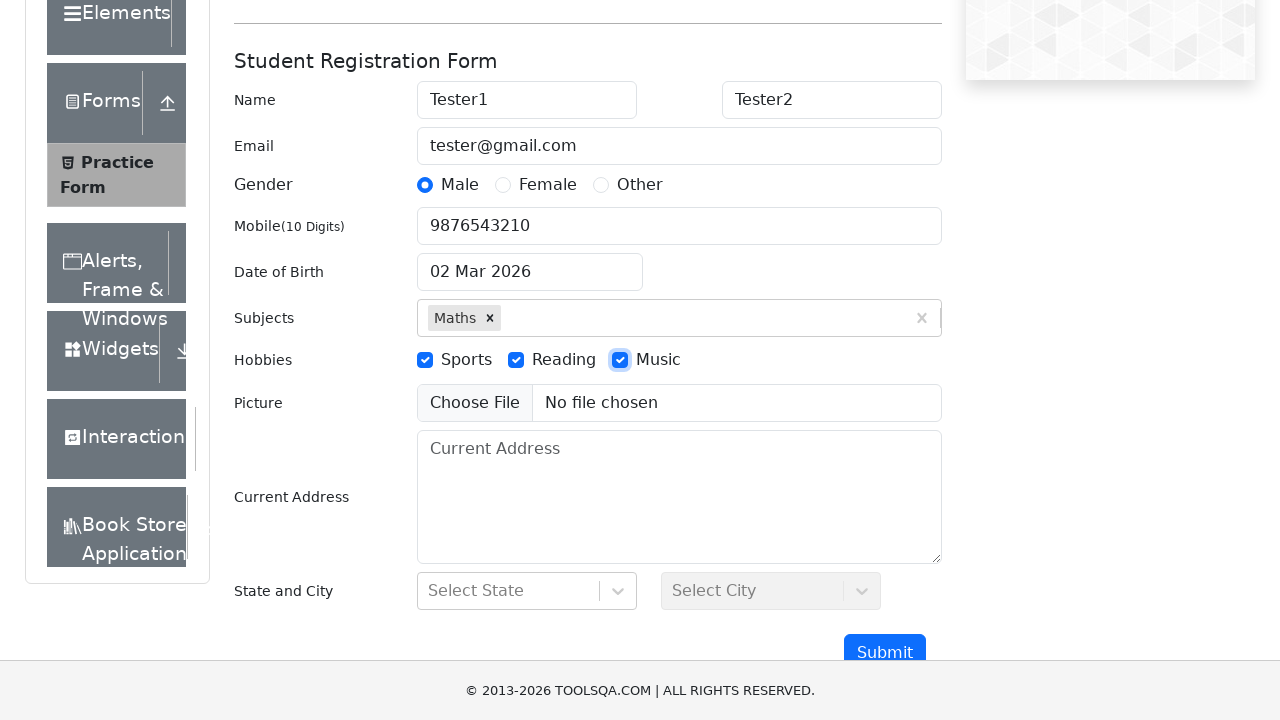

Filled current address field with '123 Test Street, Test City' on #currentAddress
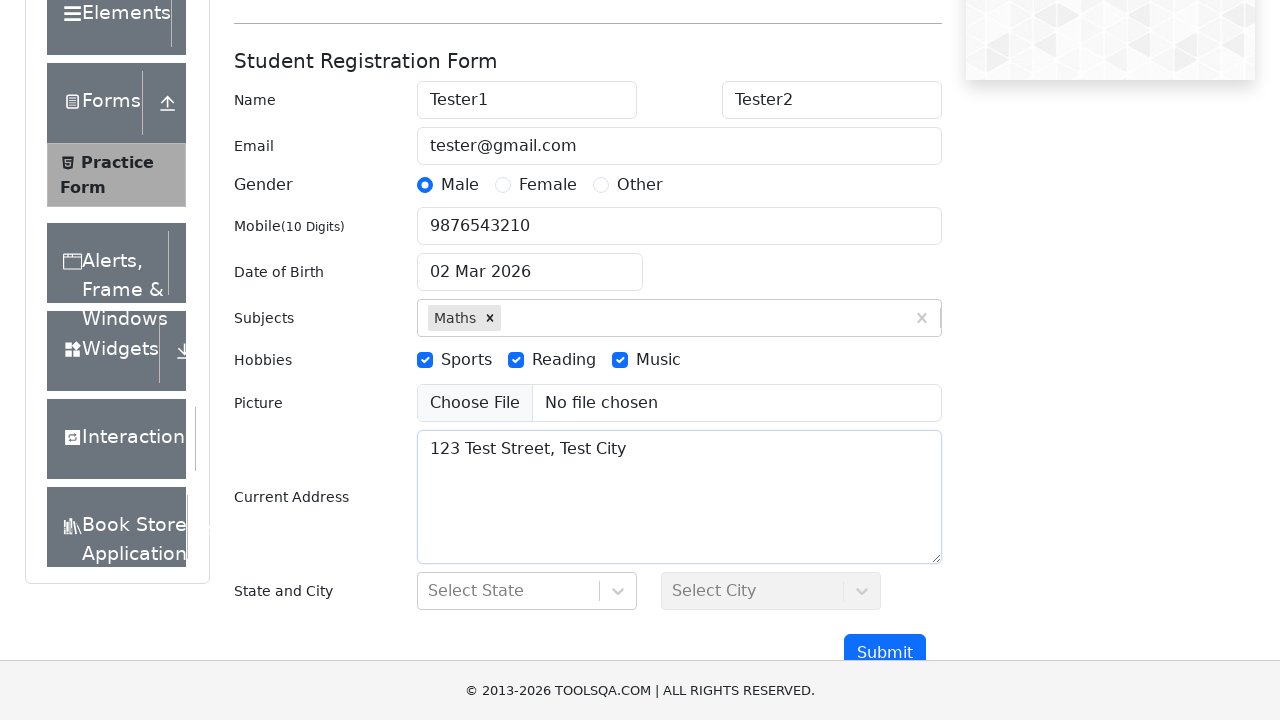

Clicked on state dropdown at (527, 591) on #state
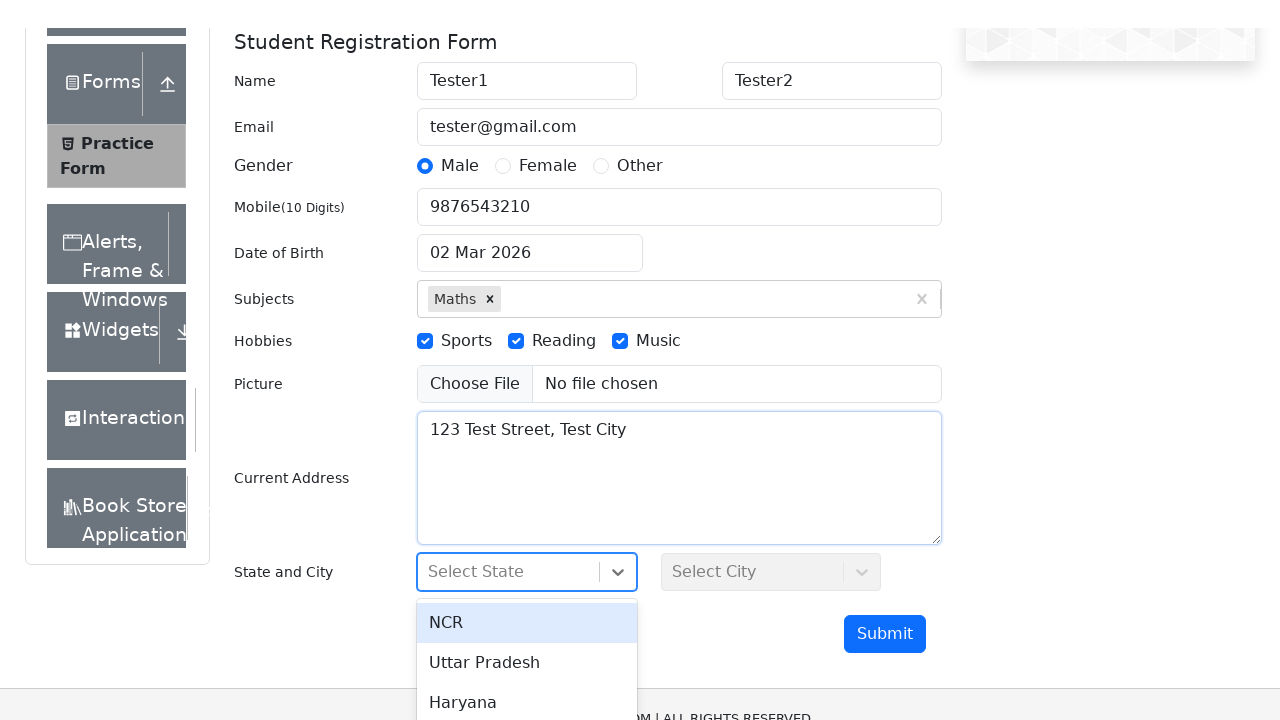

Pressed arrow down in state dropdown
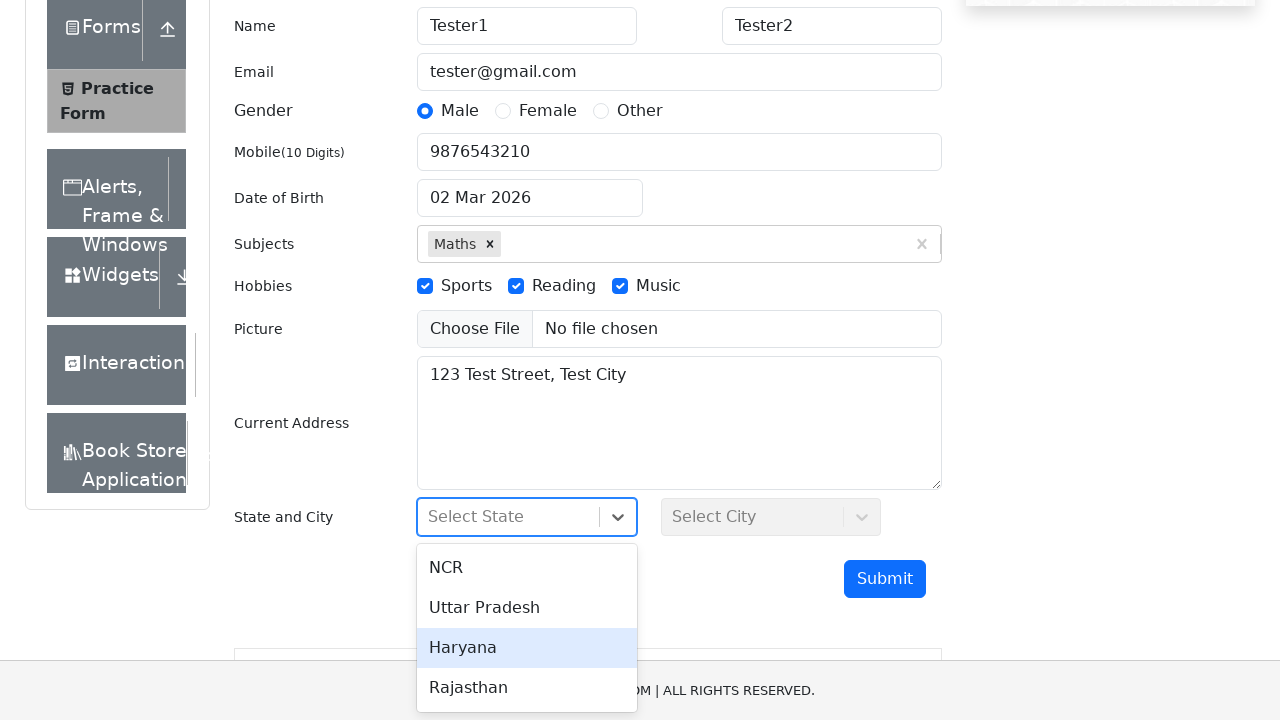

Pressed Enter to select state from dropdown
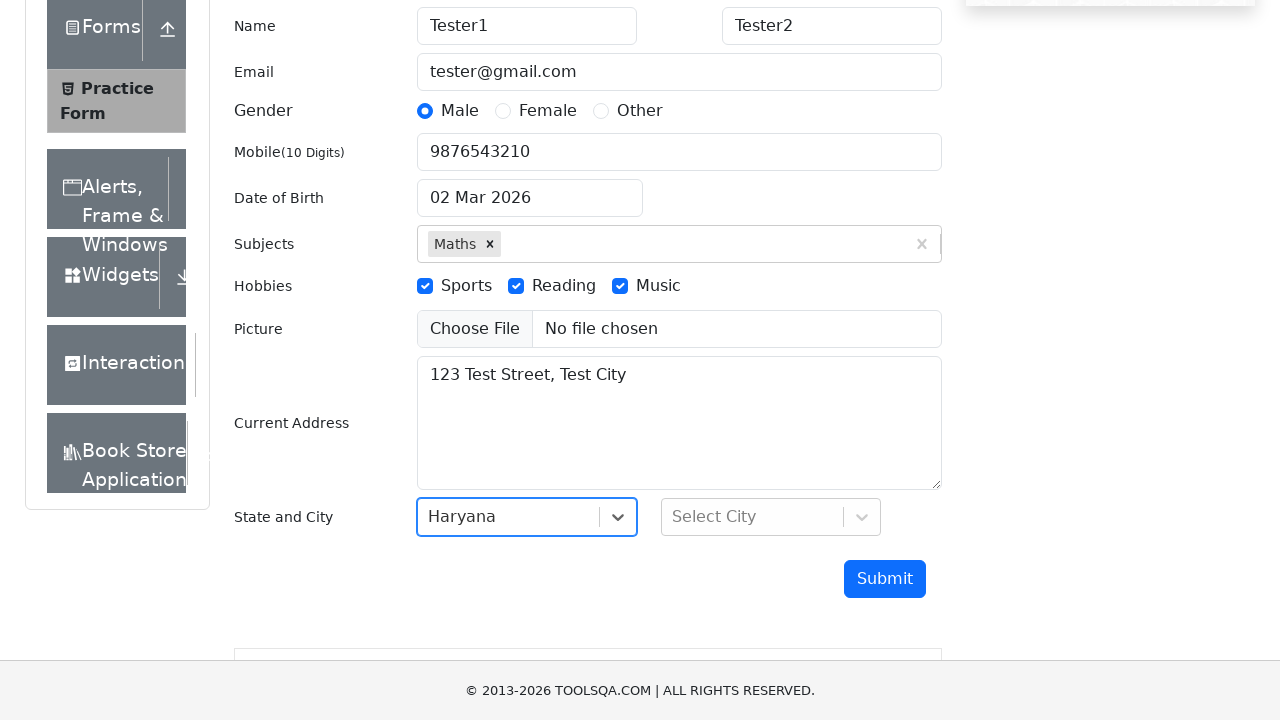

Clicked on city dropdown at (771, 517) on #city
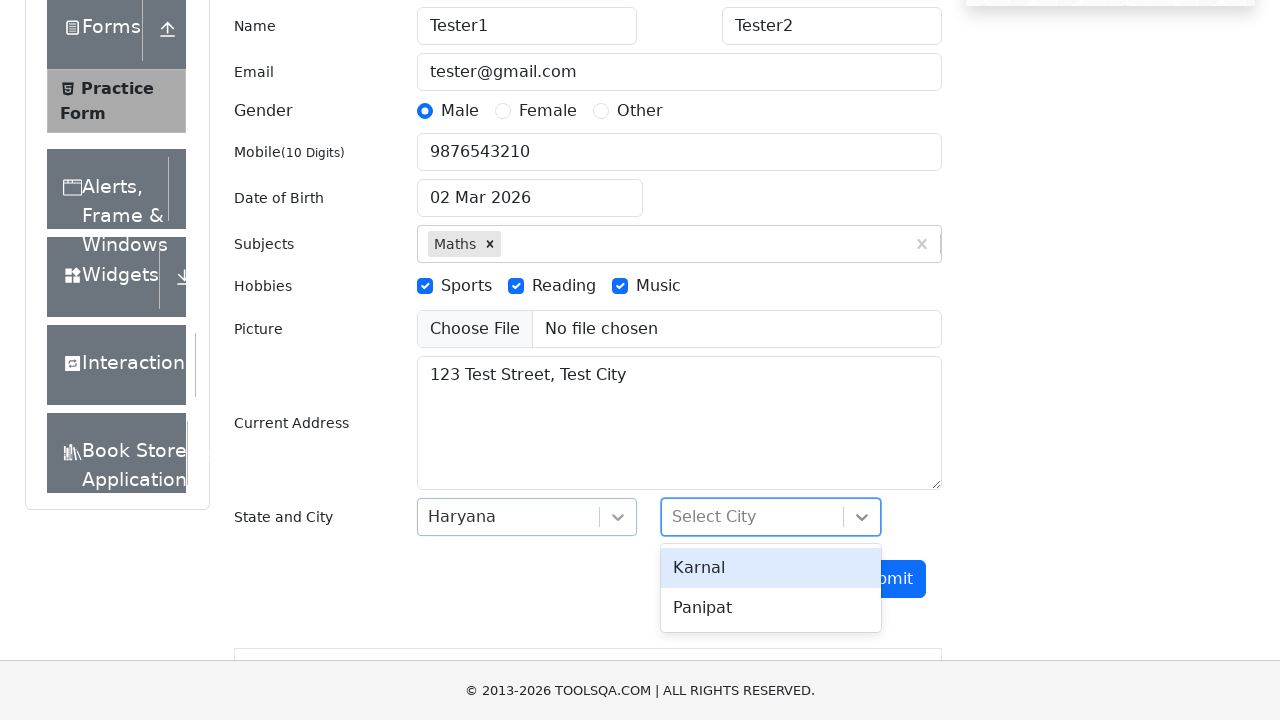

Pressed arrow down in city dropdown
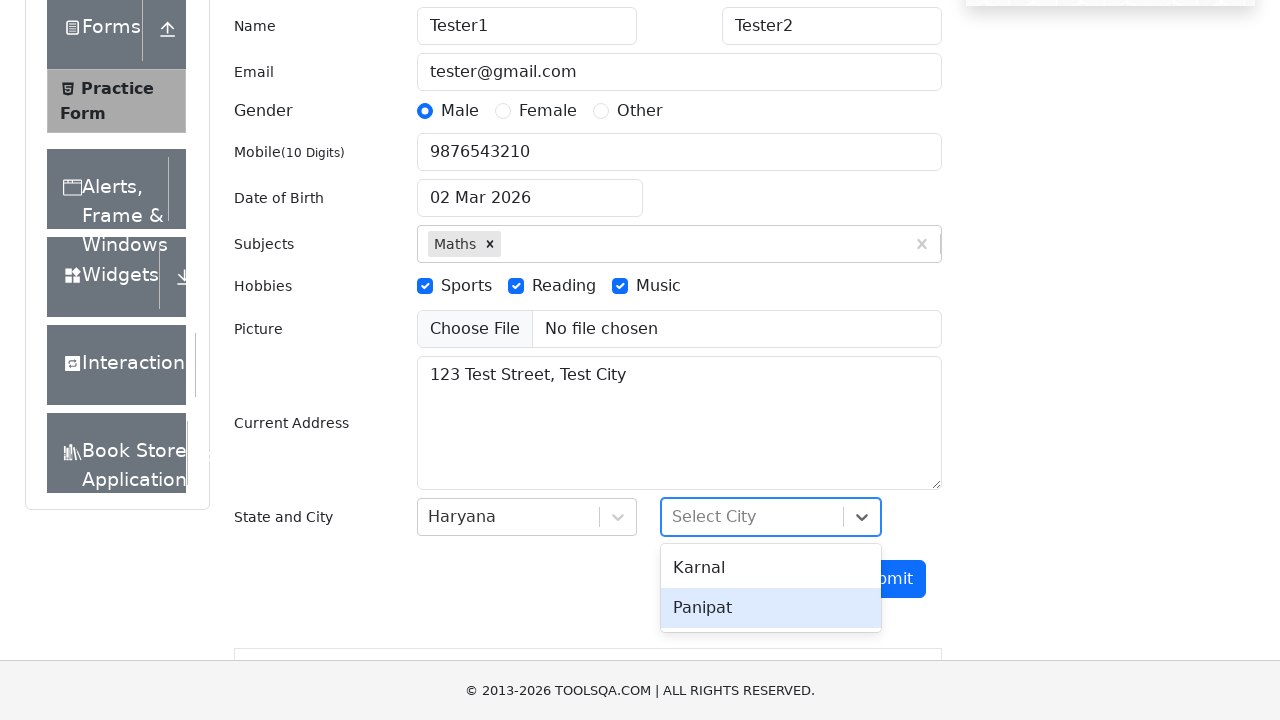

Pressed Enter to select city from dropdown
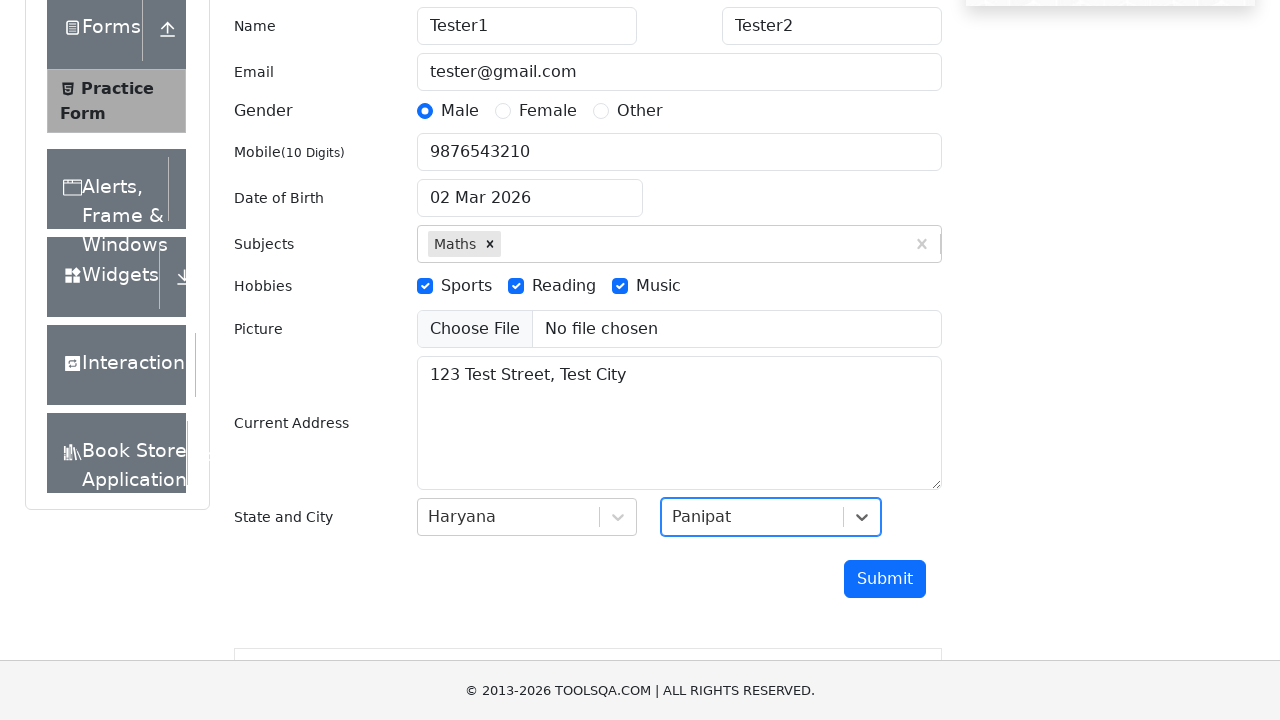

Clicked submit button to submit the form at (885, 579) on #submit
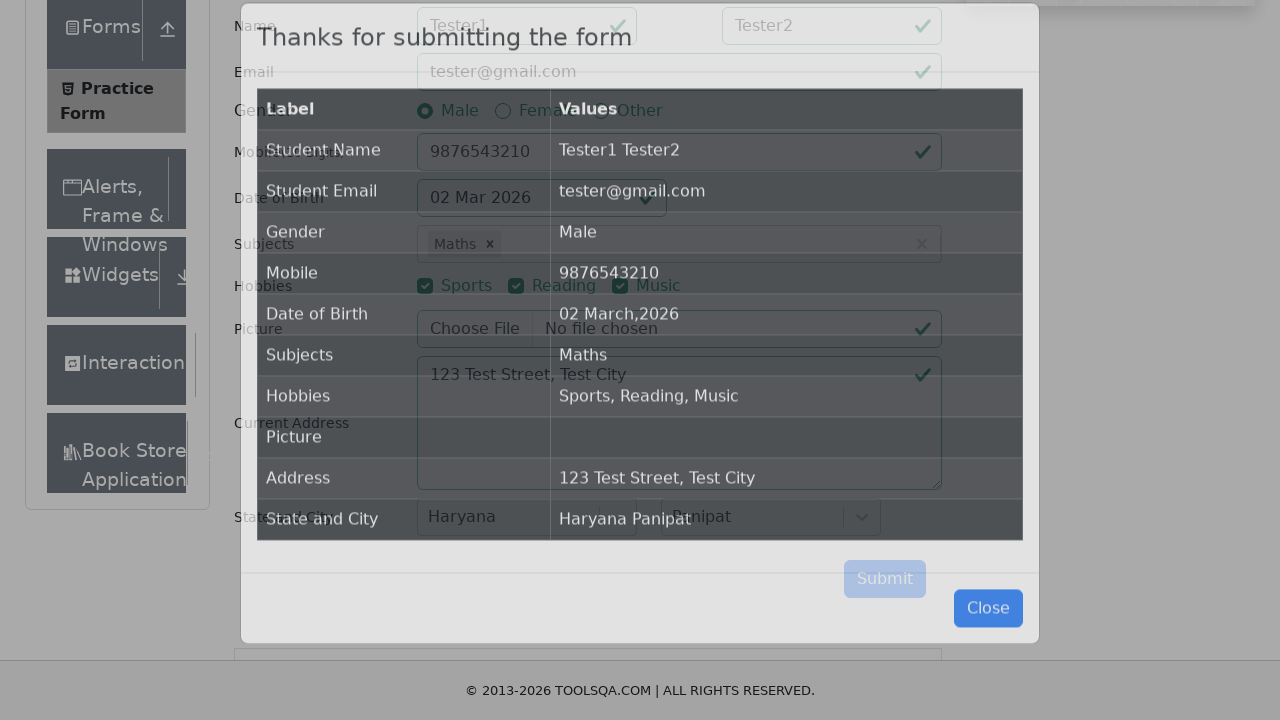

Form submission modal appeared and loaded
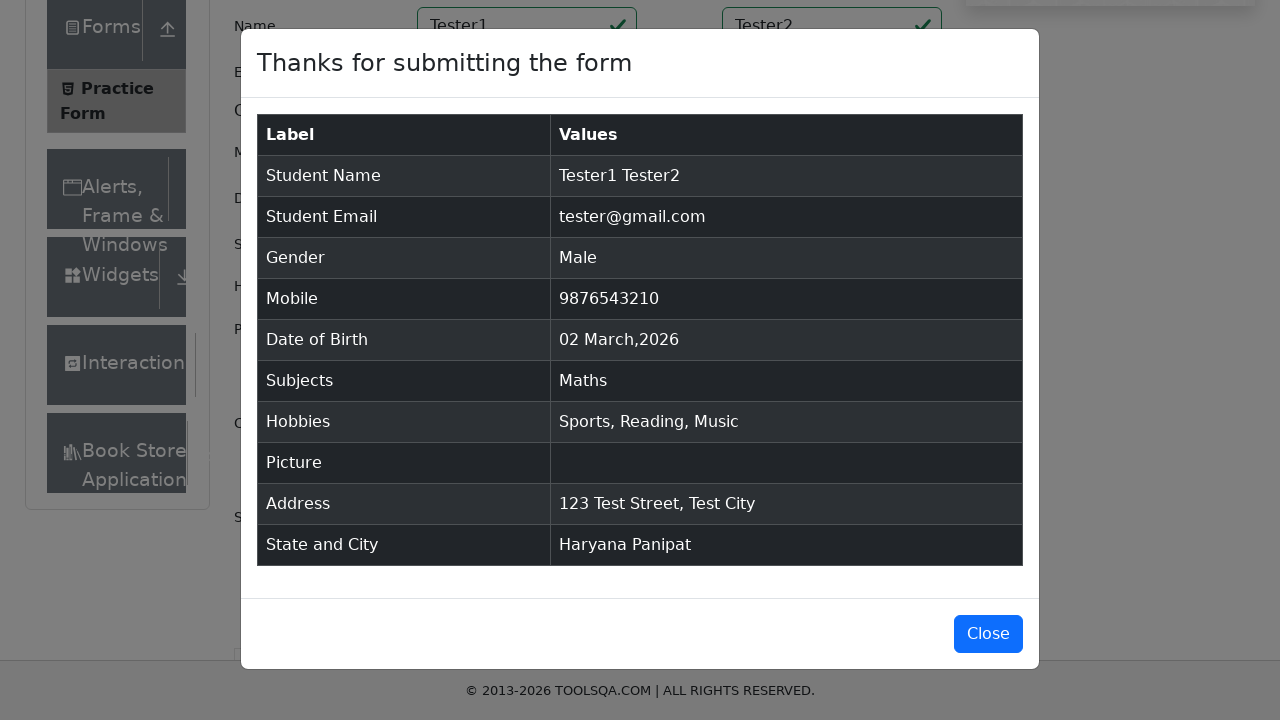

Closed submission modal with Escape key
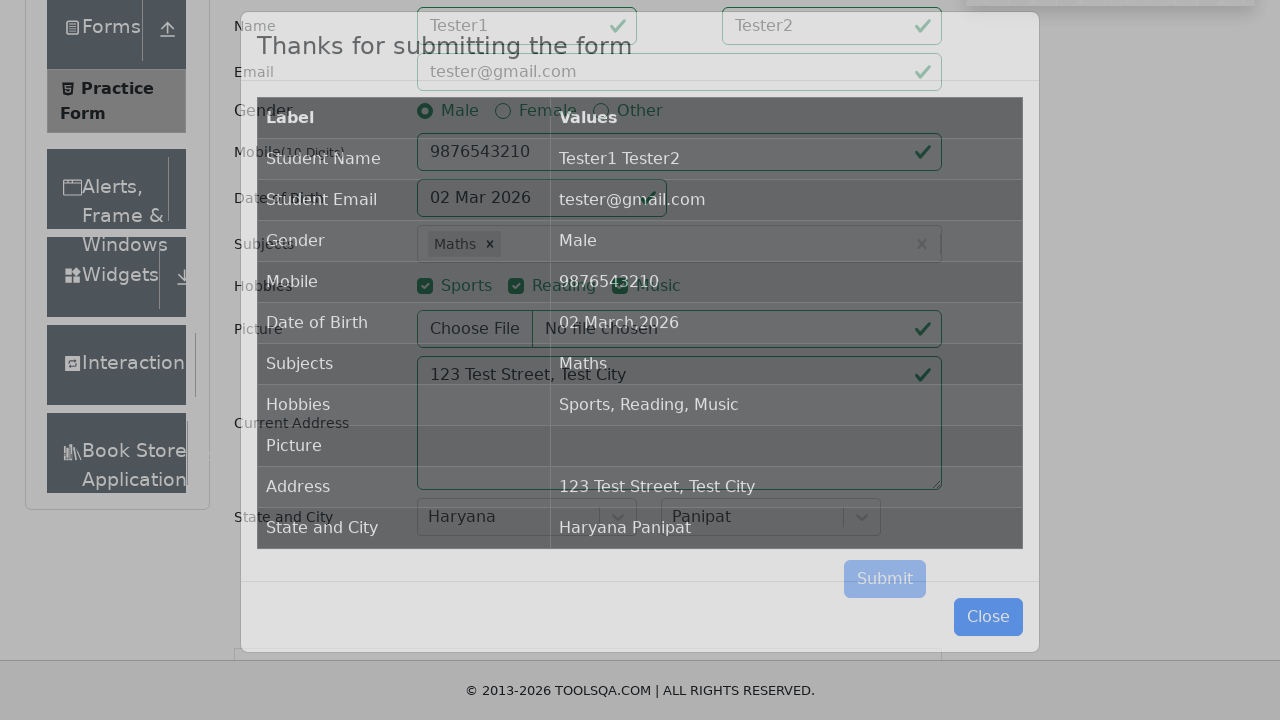

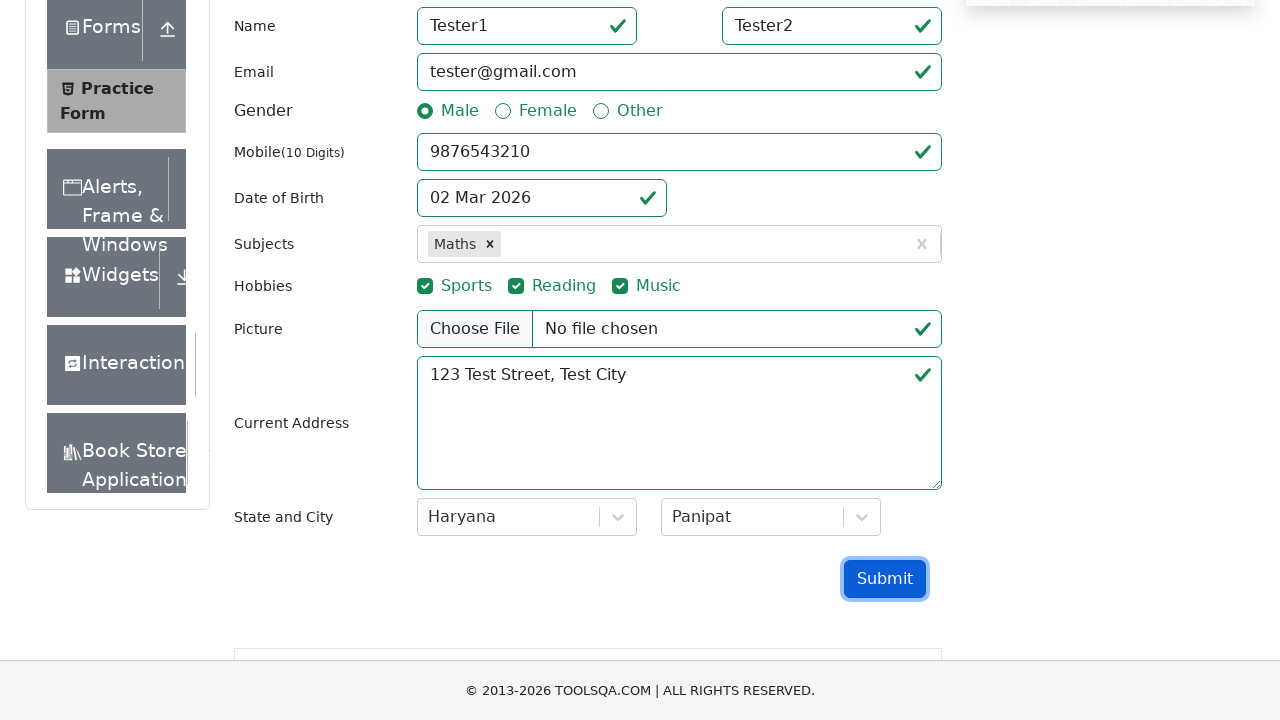